Solves a math problem on a form by reading a value, calculating the result, and submitting the answer along with checkbox selections

Starting URL: http://suninjuly.github.io/math.html

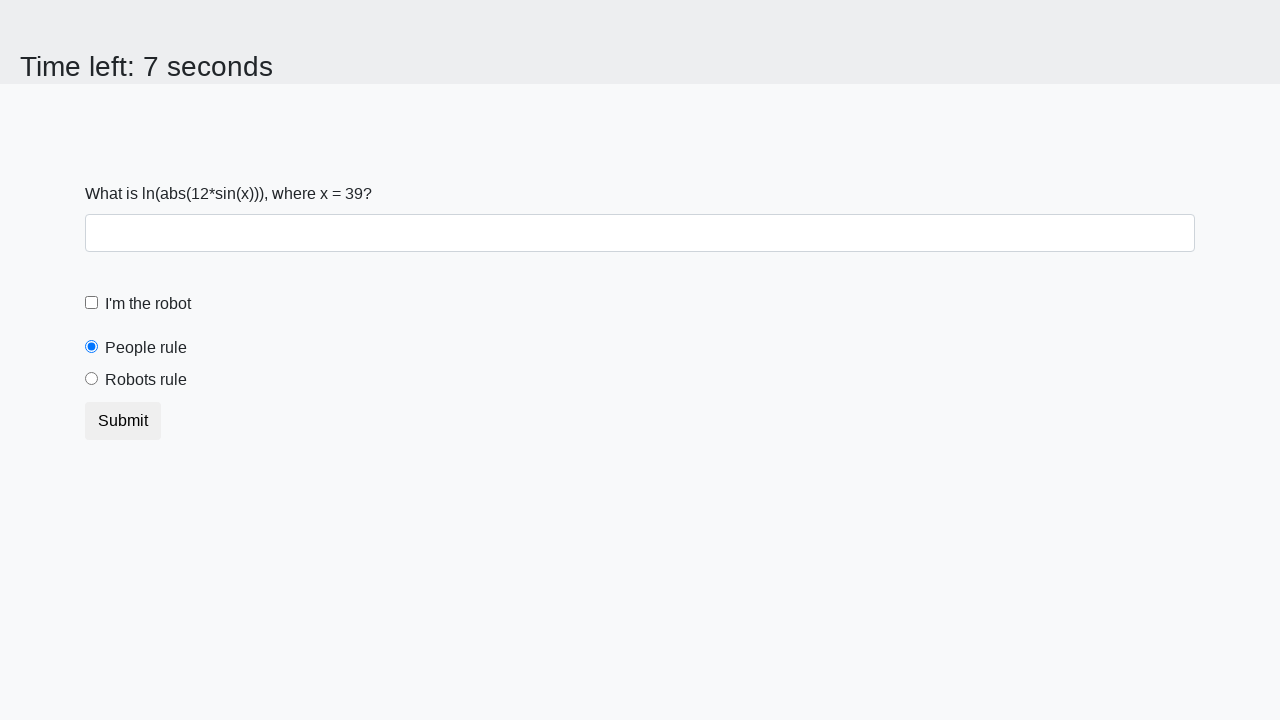

Read the input value from the math problem
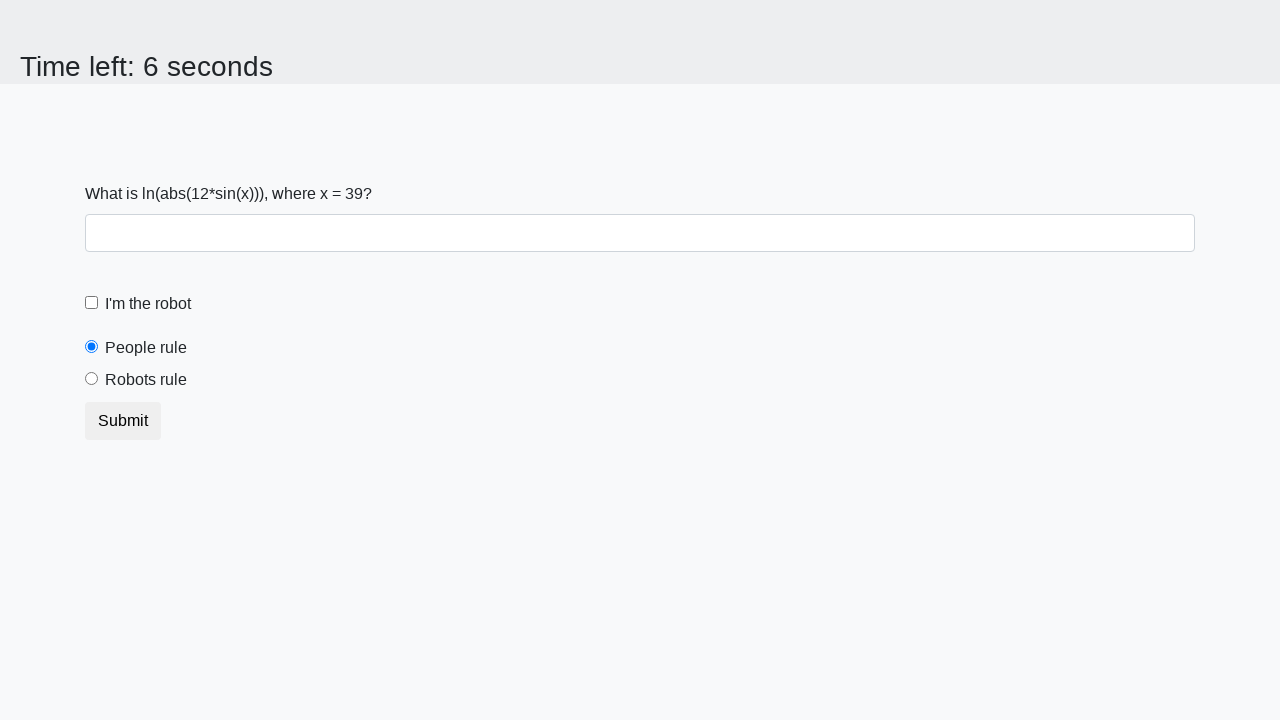

Calculated the result using the formula: log(abs(12*sin(x)))
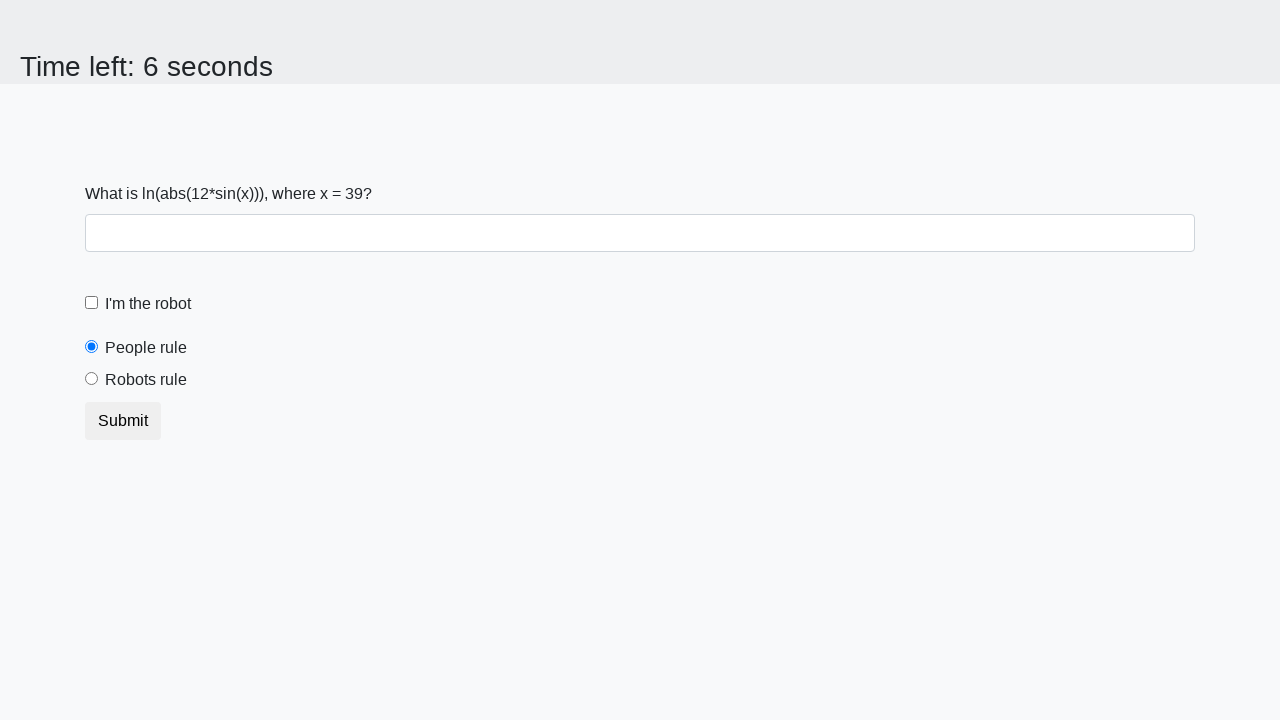

Filled the answer field with the calculated result on #answer
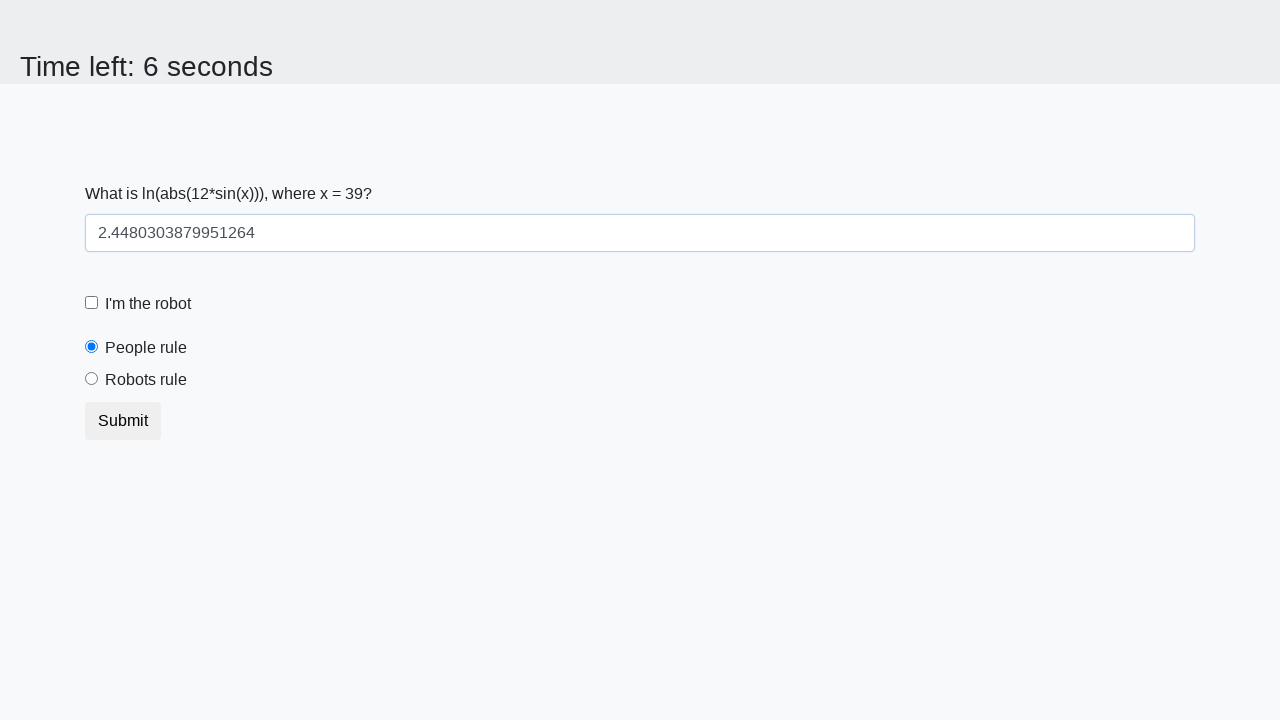

Clicked the 'I am not a robot' checkbox at (92, 303) on #robotCheckbox
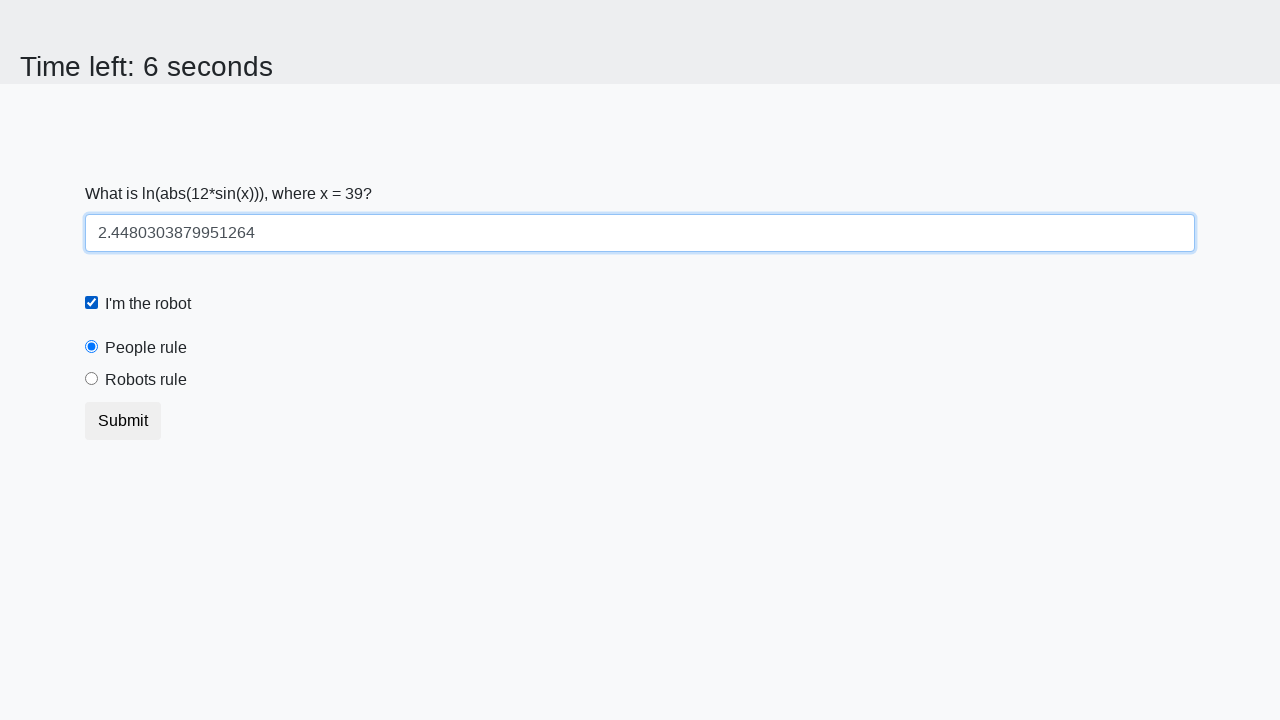

Clicked the 'Robots rule!' radio button at (92, 379) on #robotsRule
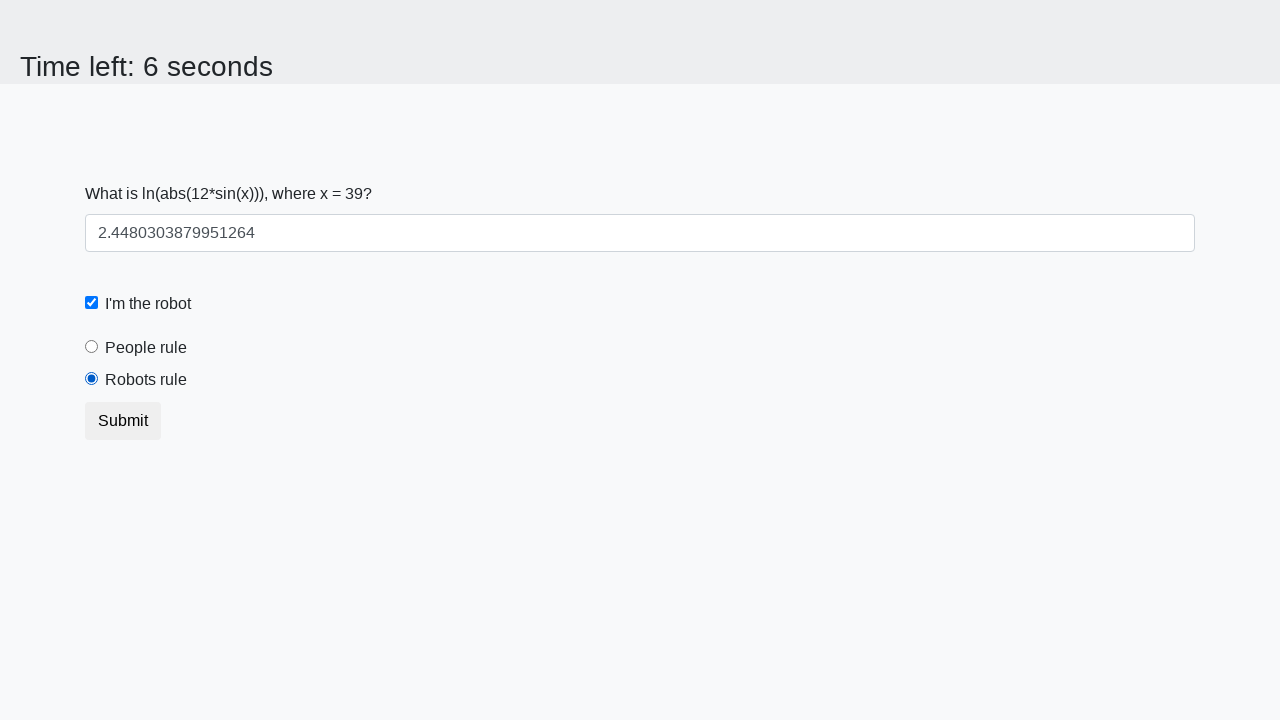

Clicked the submit button to submit the form at (123, 421) on .btn
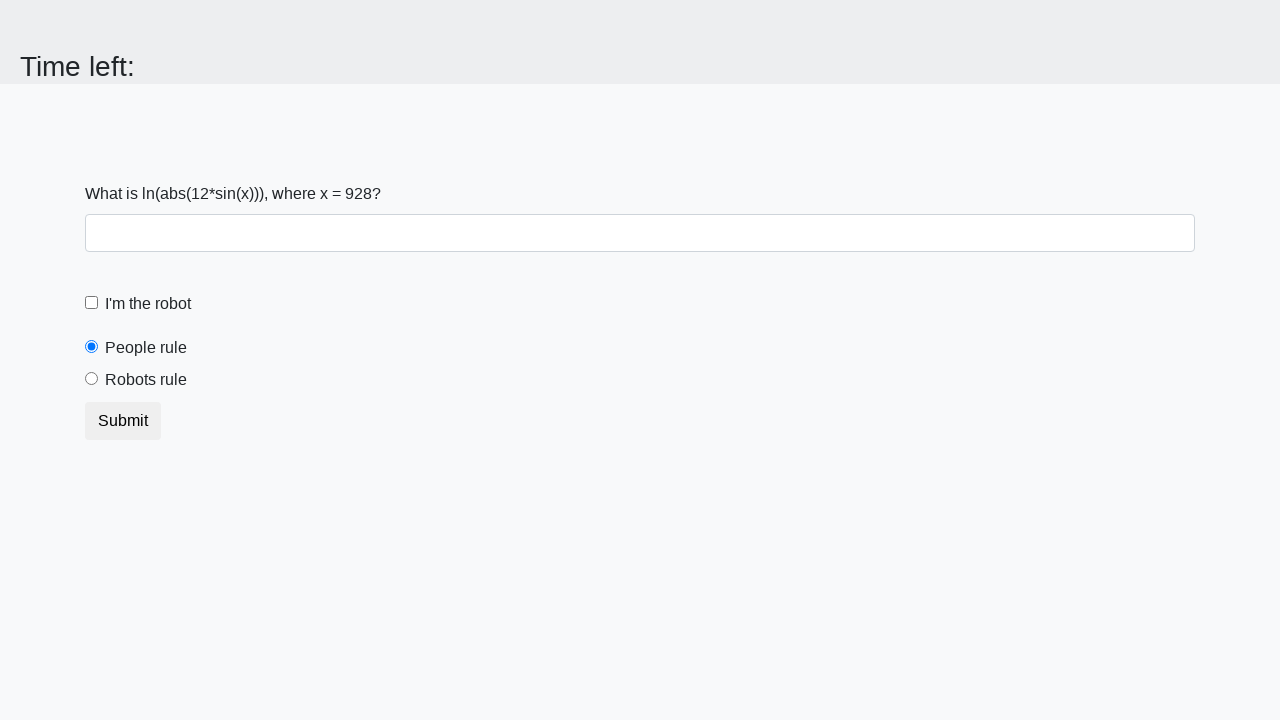

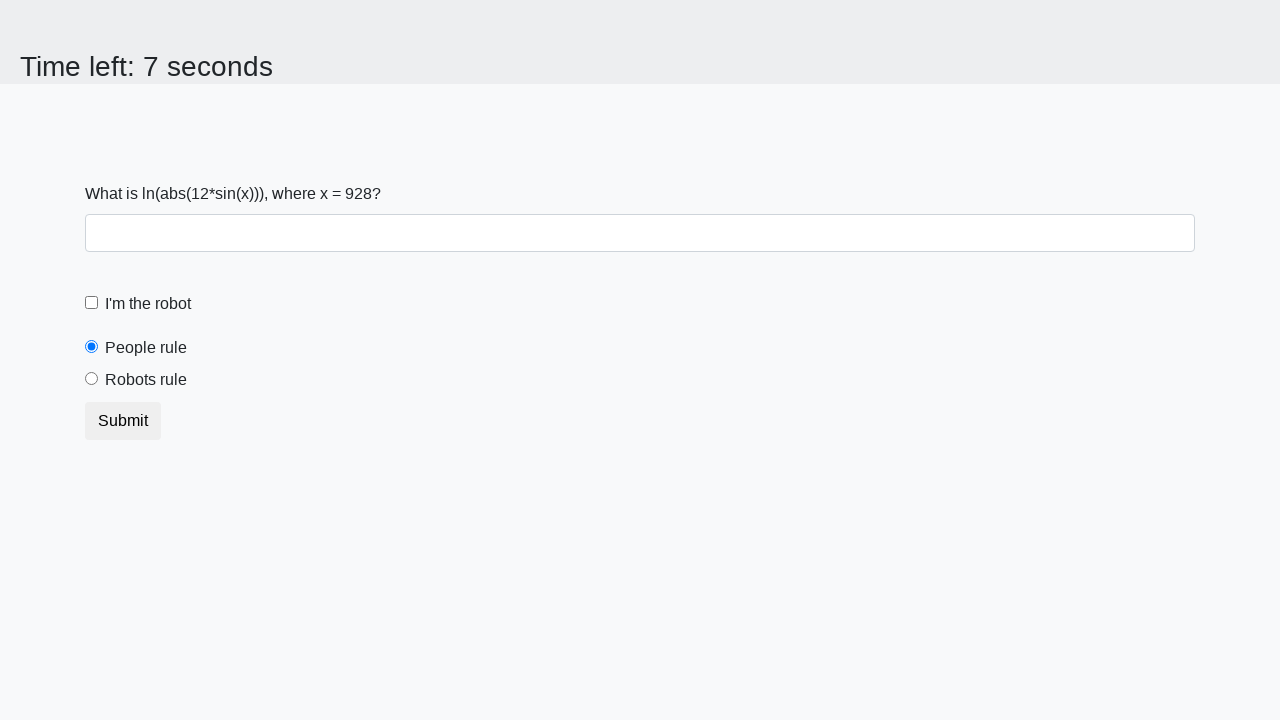